Tests handling of JavaScript prompt dialog by accepting it with input text and verifying the result

Starting URL: https://www.lambdatest.com/selenium-playground/javascript-alert-box-demo

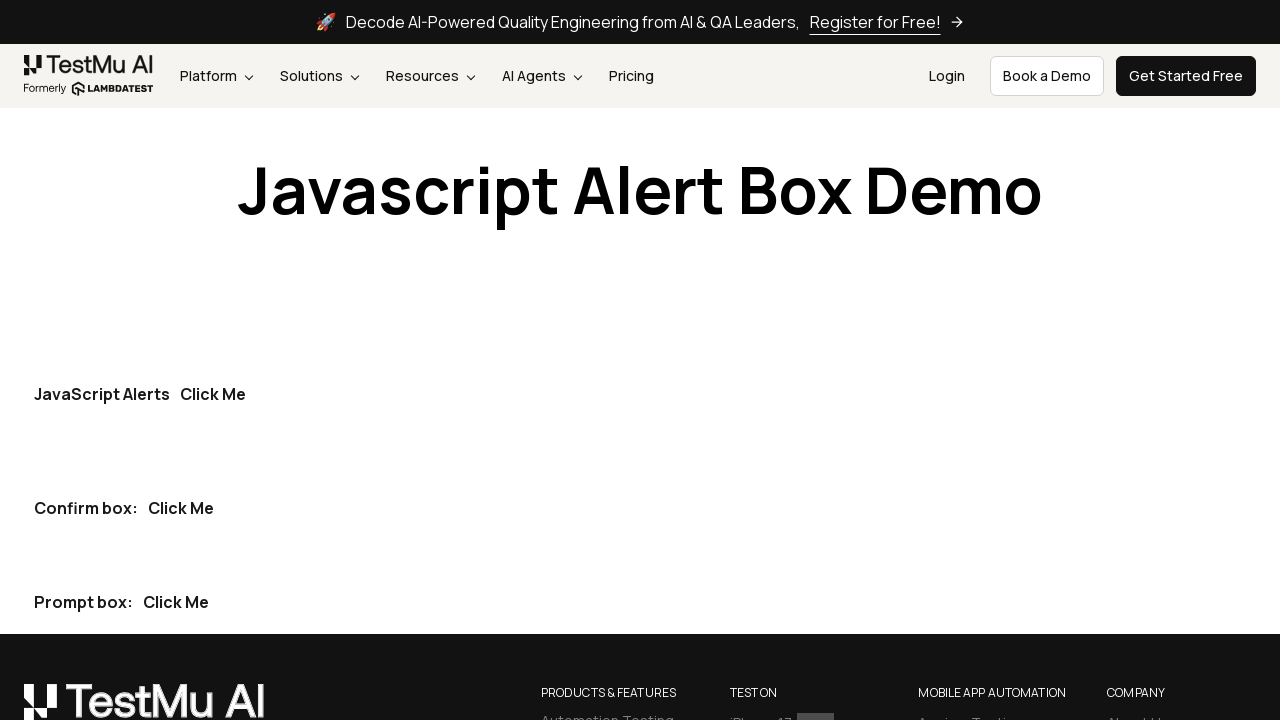

Set up dialog handler to accept prompt with text 'Junie'
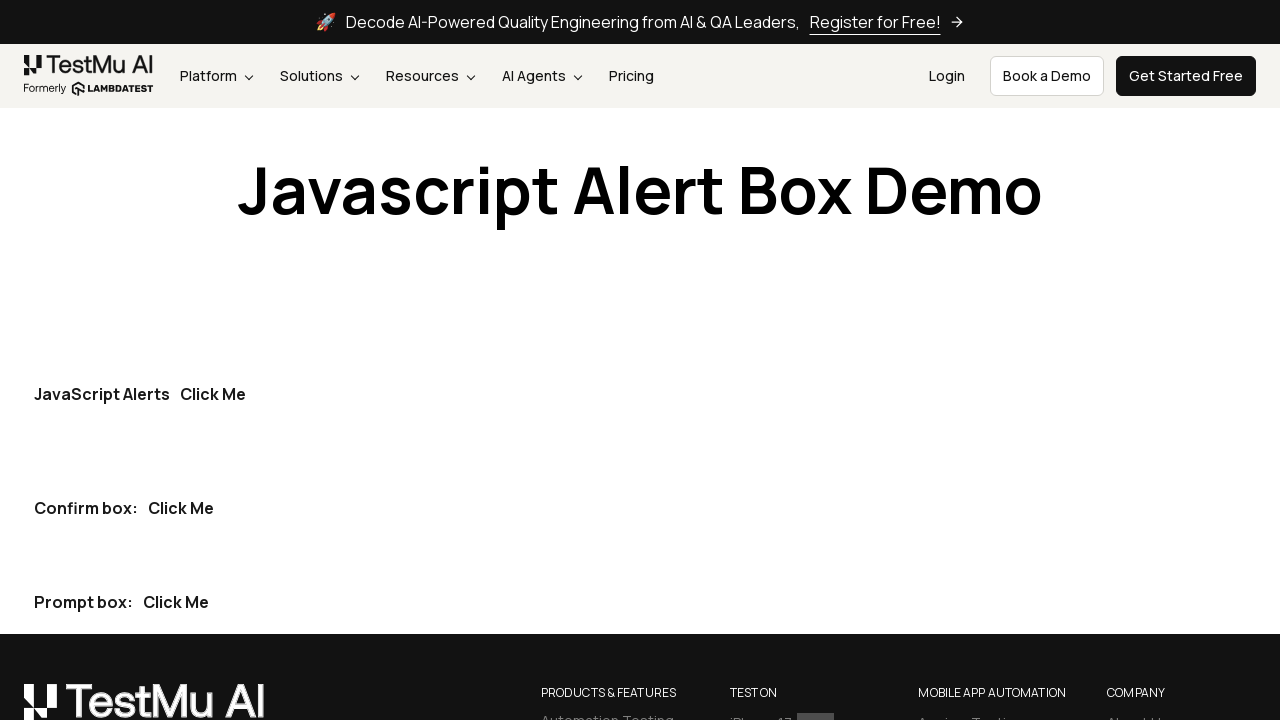

Clicked the third 'Click Me' button to trigger prompt dialog at (176, 602) on button:has-text('Click Me') >> nth=2
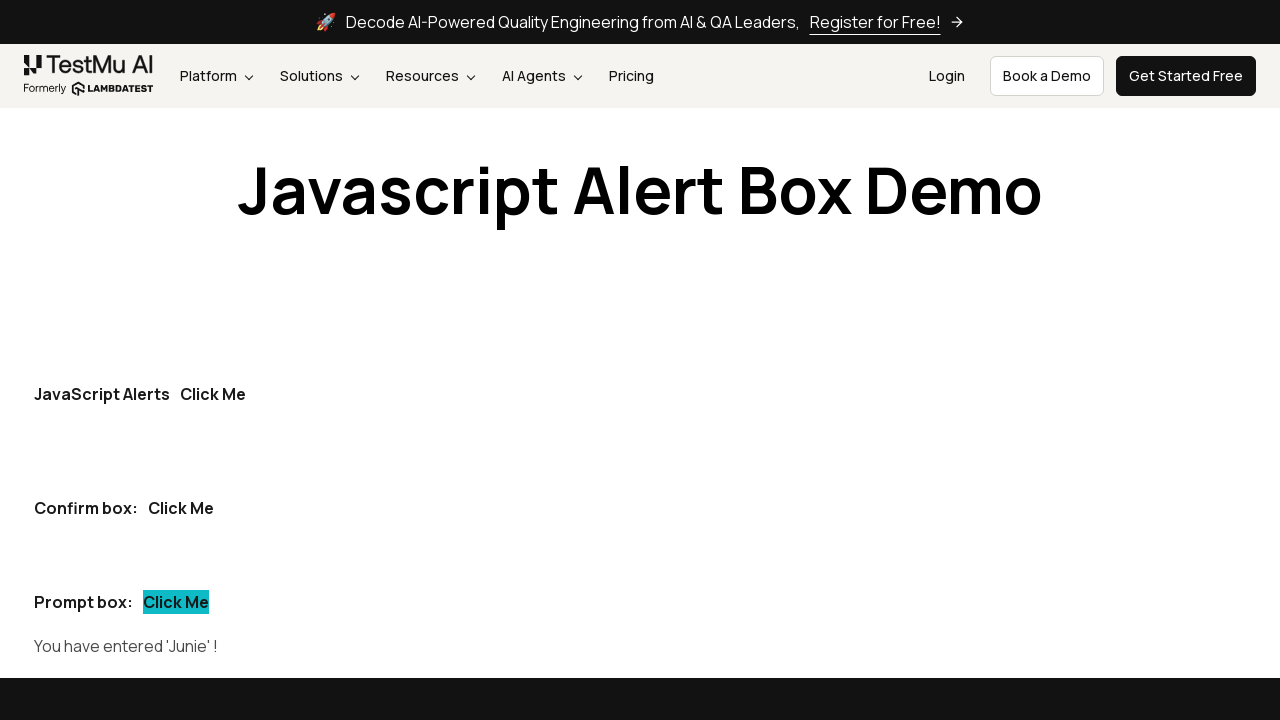

Verified that 'Junie' appears in the prompt demo result
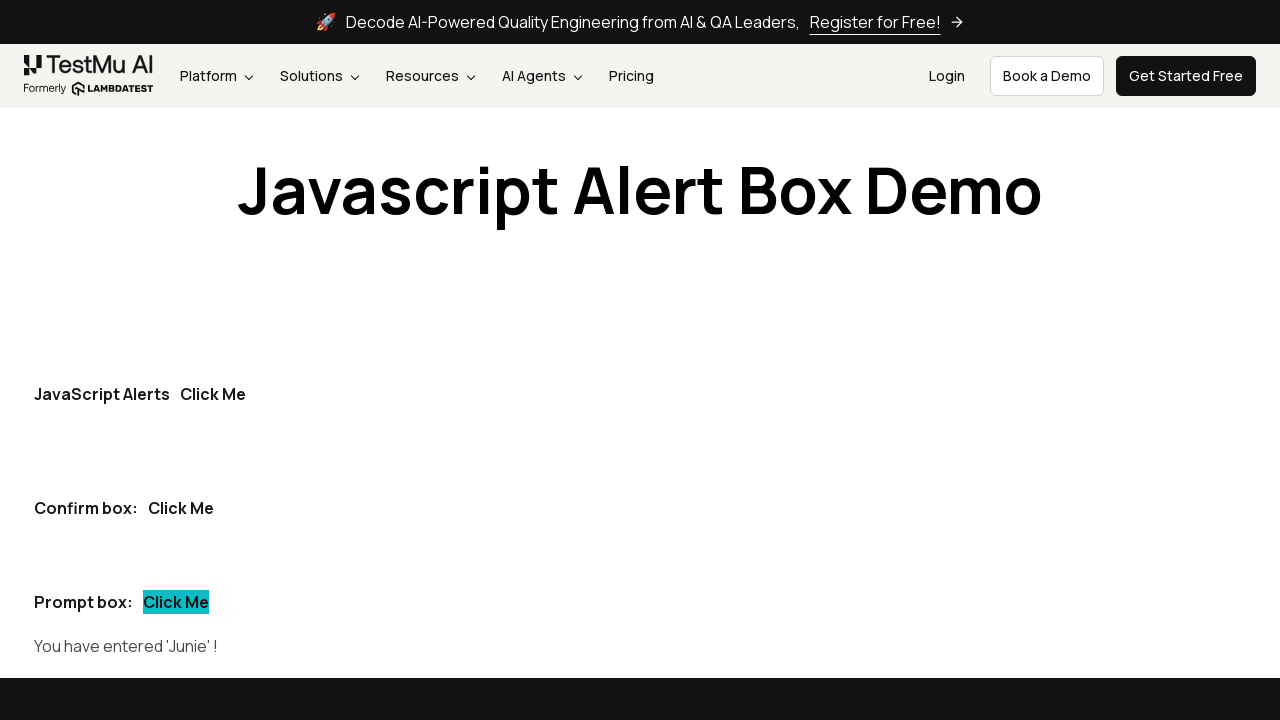

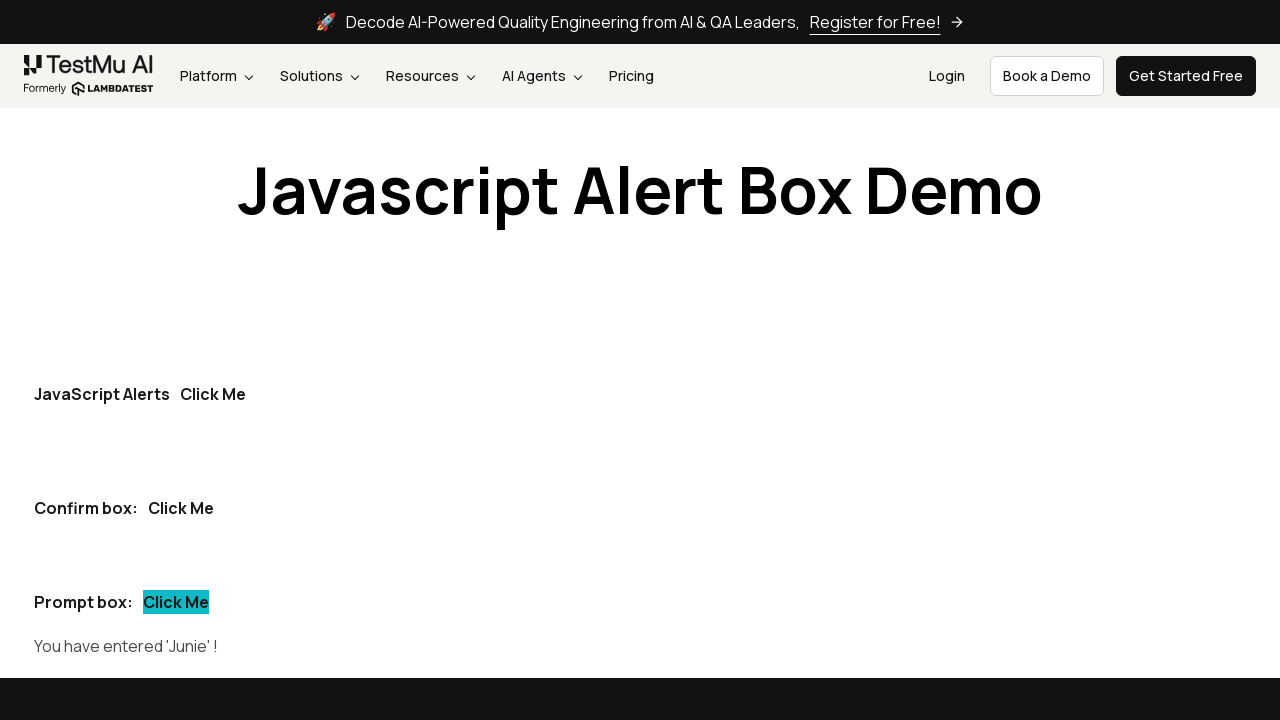